Navigates to OLX India homepage and clicks on the "For Rent: Houses & Apartments" category to view rental listings

Starting URL: https://www.olx.in/en-in

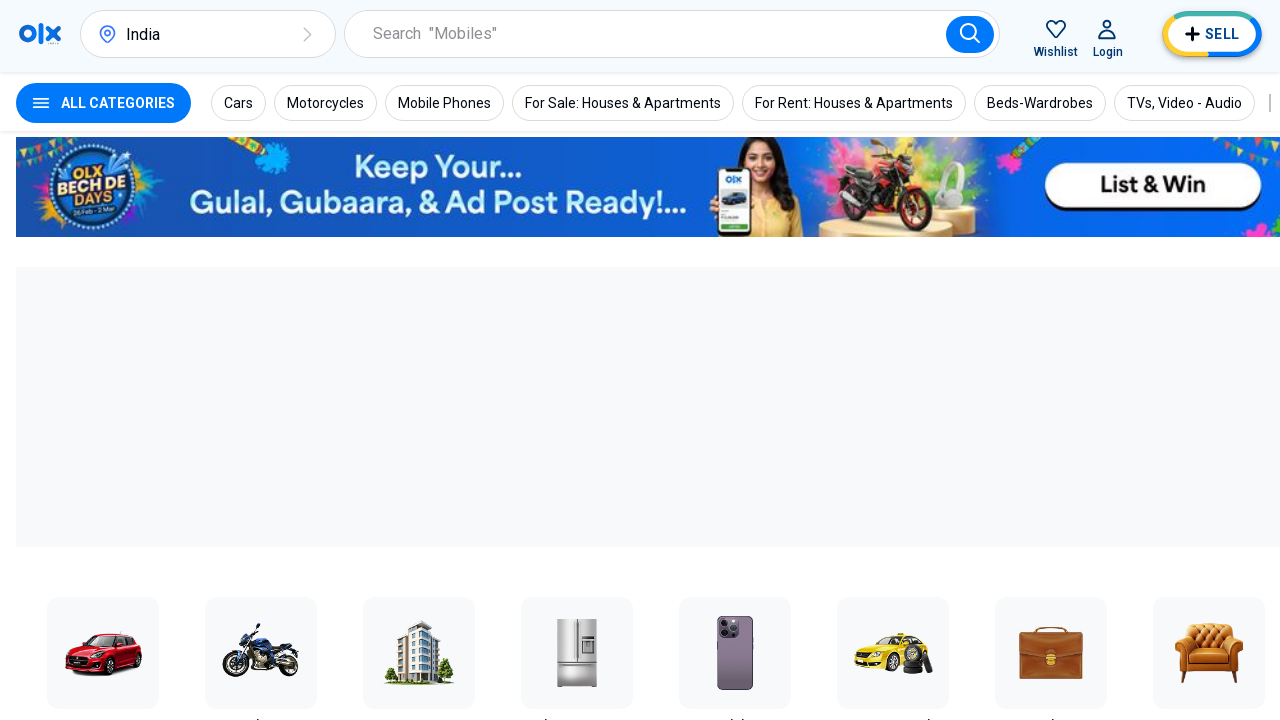

Clicked on 'For Rent: Houses & Apartments' category at (854, 103) on span:text('For Rent: Houses & Apartments')
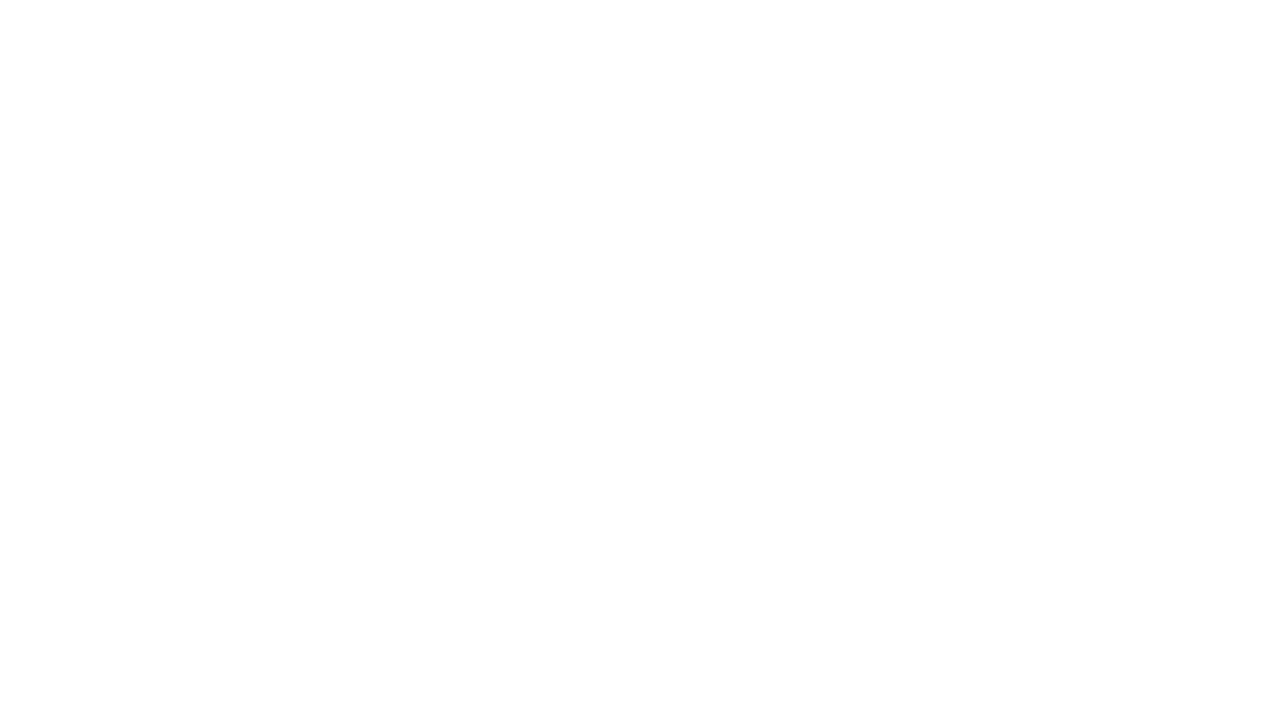

Rental listings page loaded with price items visible
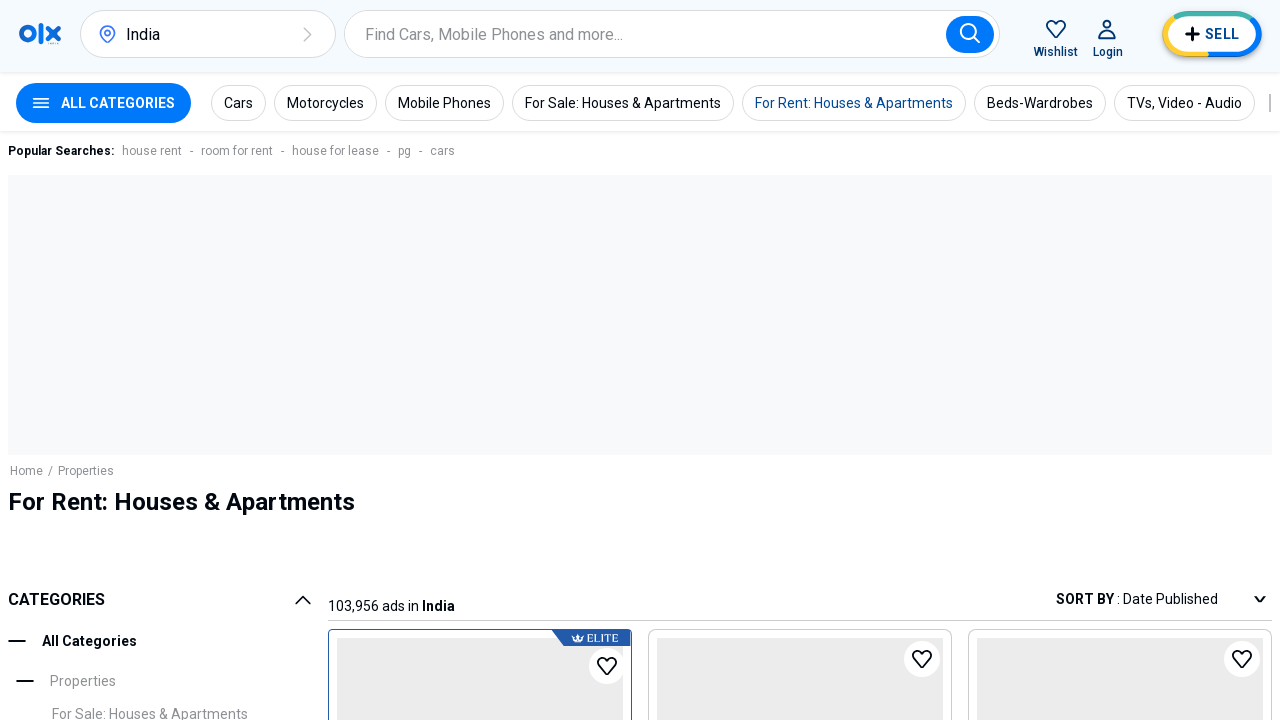

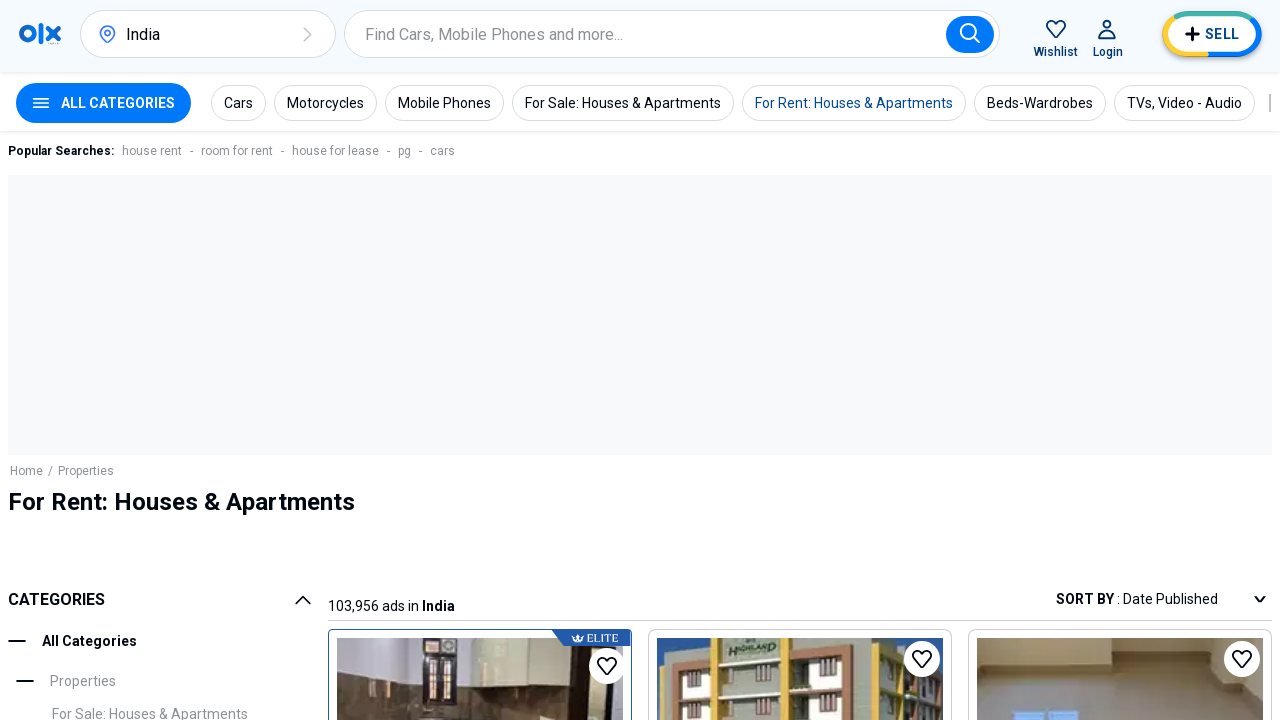